Tests scrolling functionality by opening a link in a new tab, scrolling to a checkbox, clicking it, and accepting a policy button

Starting URL: https://demoapps.qspiders.com/ui/scroll?scenario=1

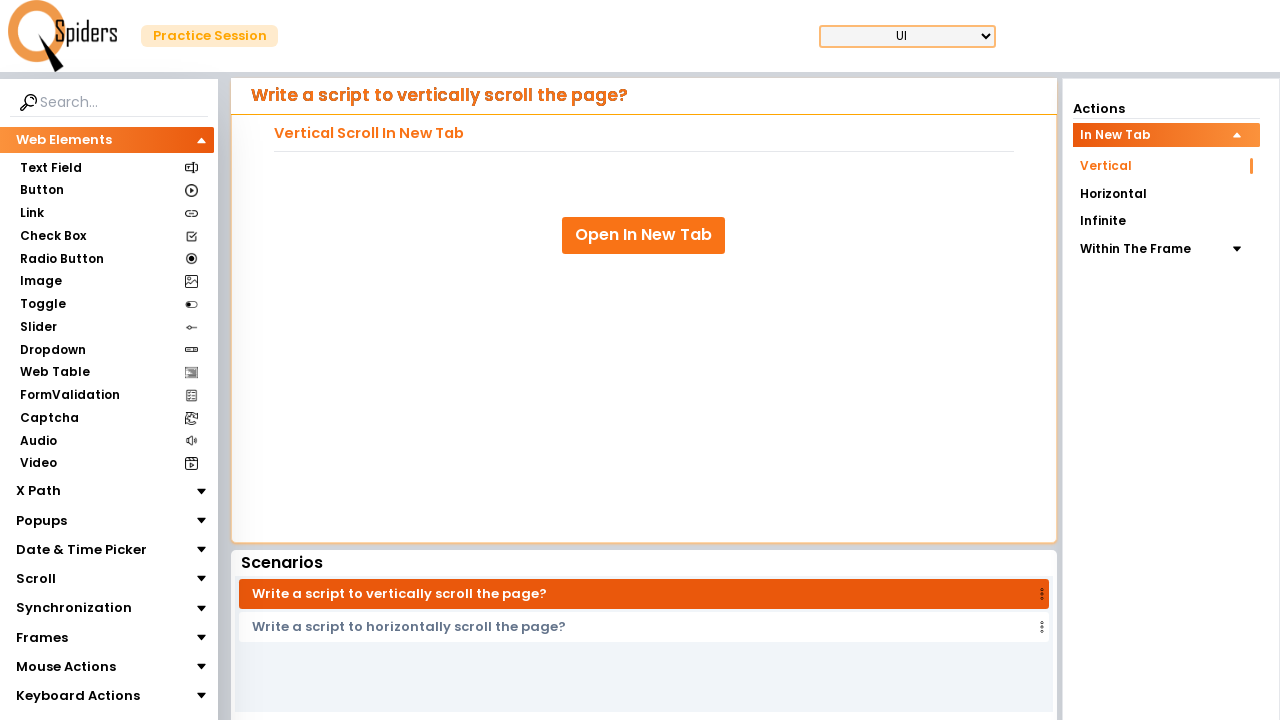

Clicked 'Open In New Tab' link at (644, 235) on xpath=//a[text()='Open In New Tab']
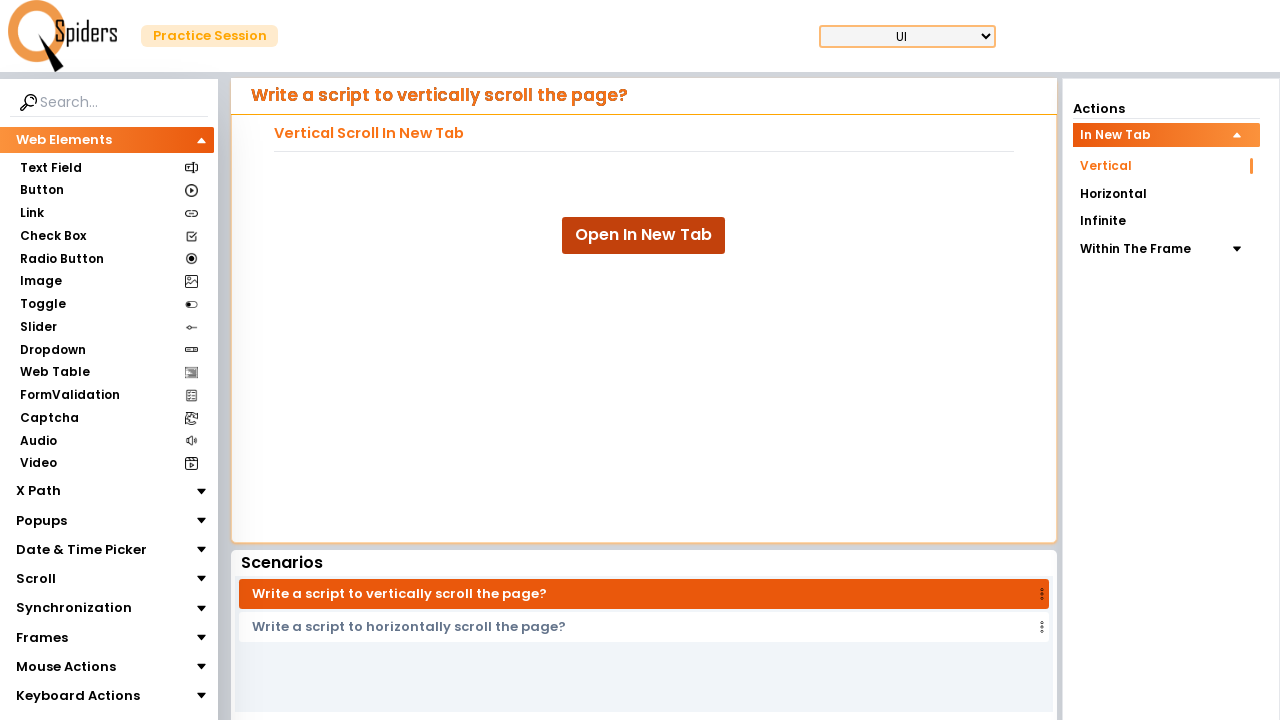

New page opened in new tab
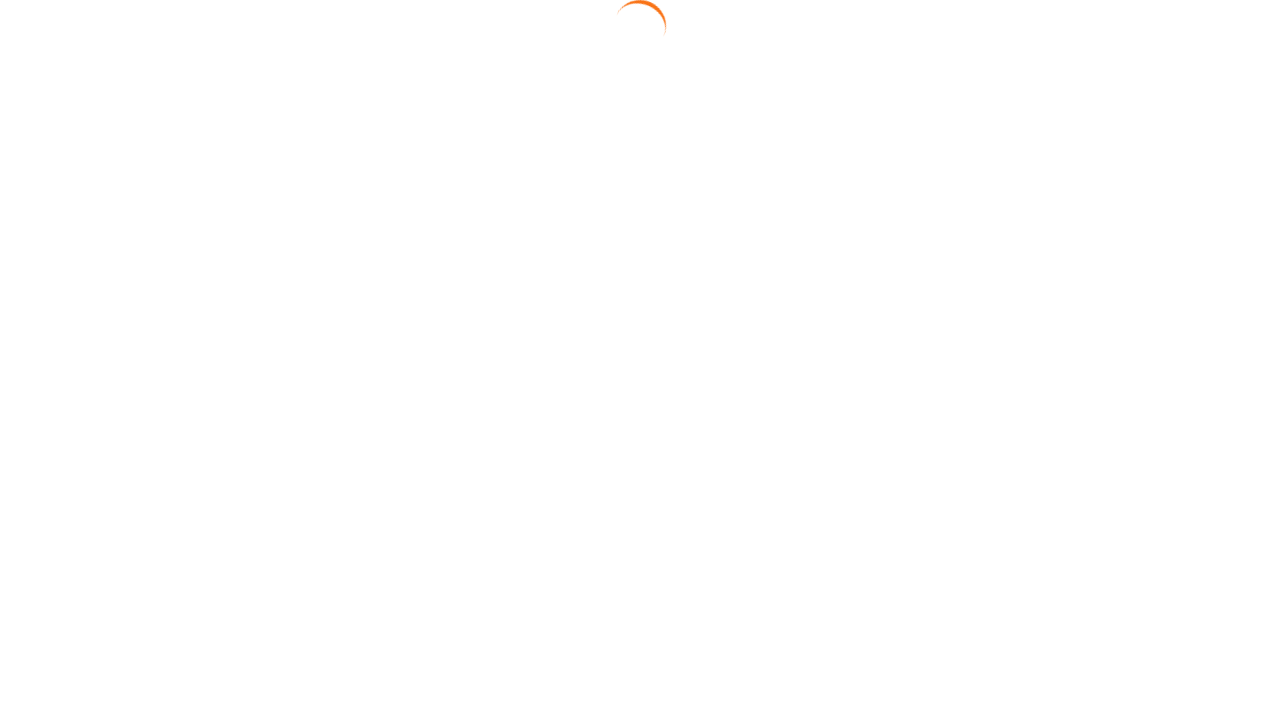

New page loaded
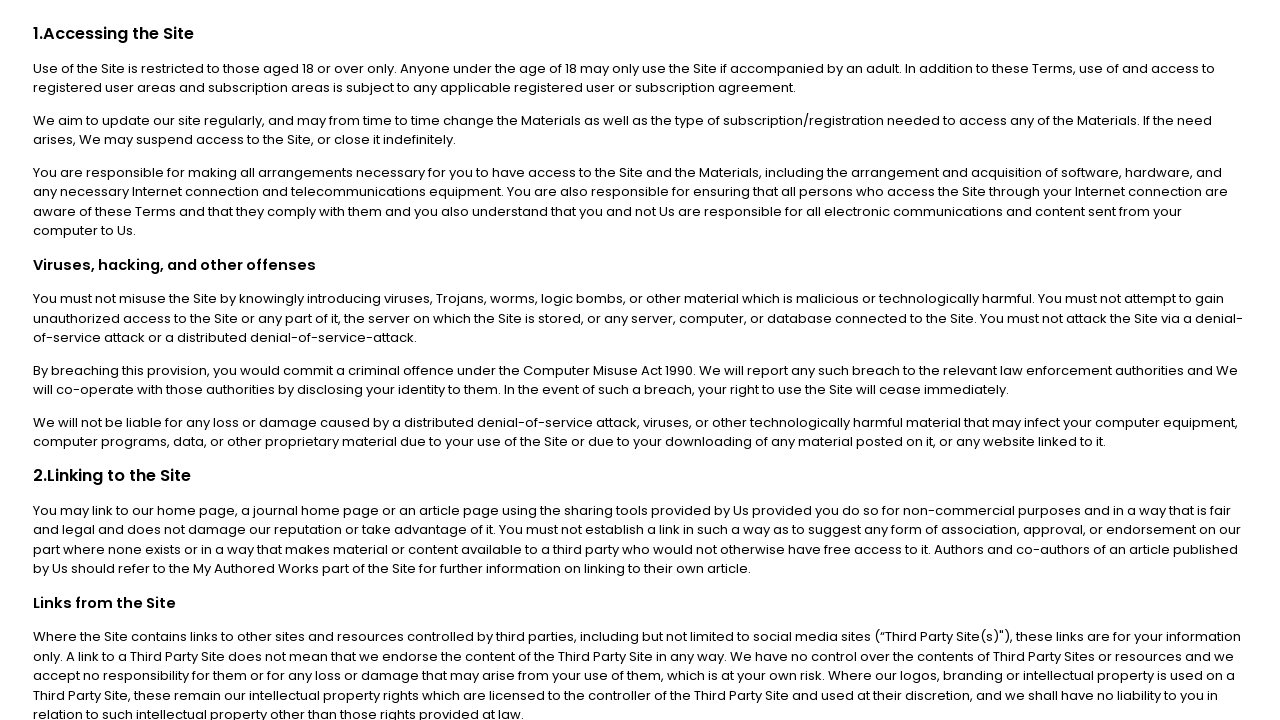

Located checkbox element
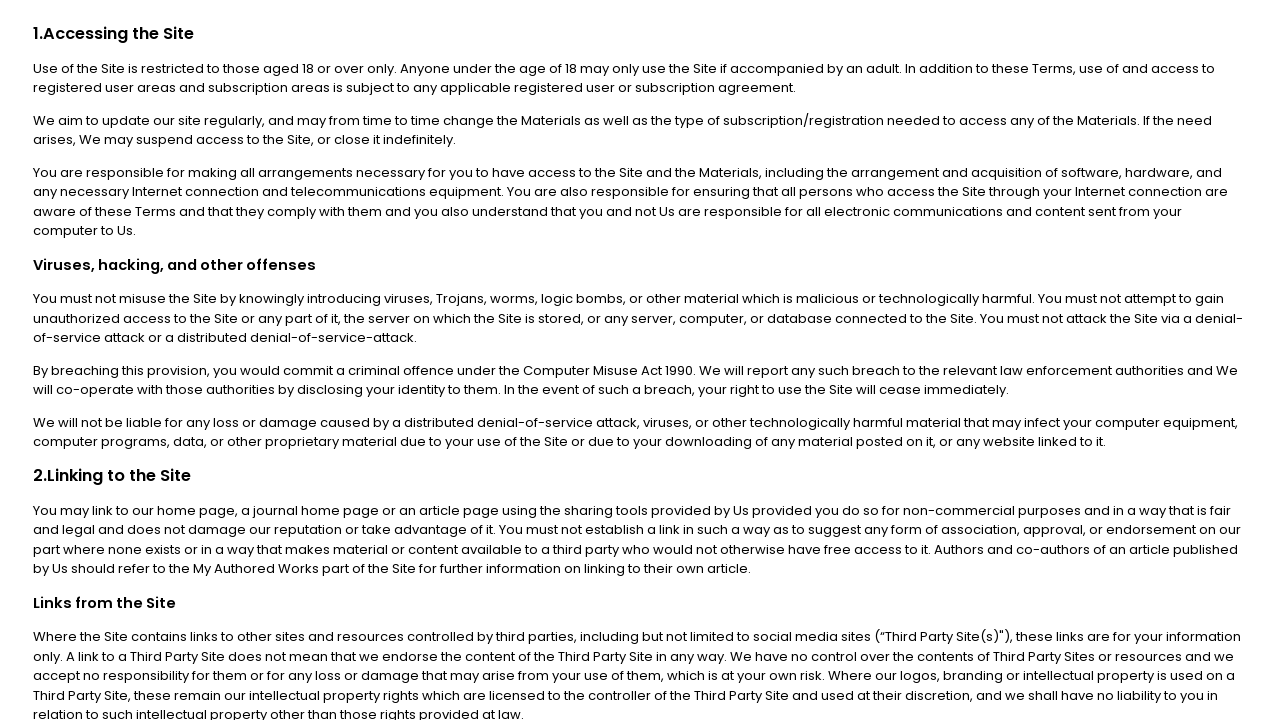

Scrolled to checkbox element
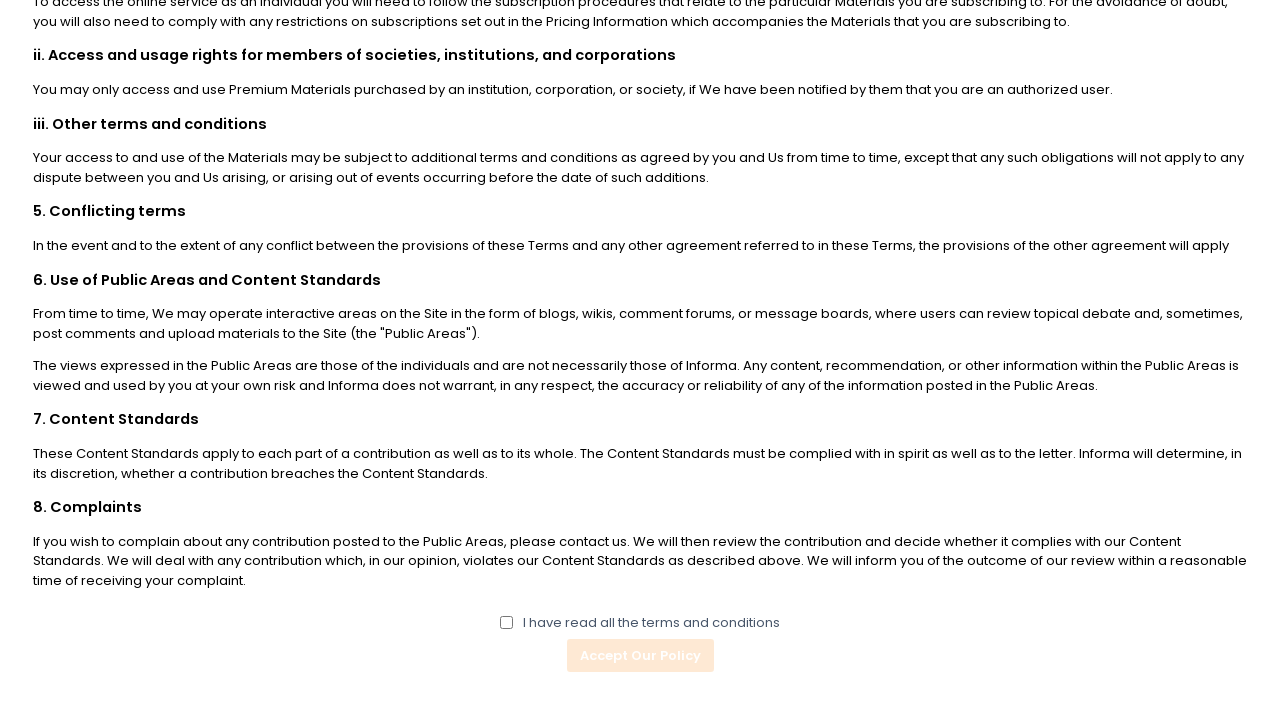

Clicked checkbox at (507, 623) on xpath=//input[@type='checkbox']
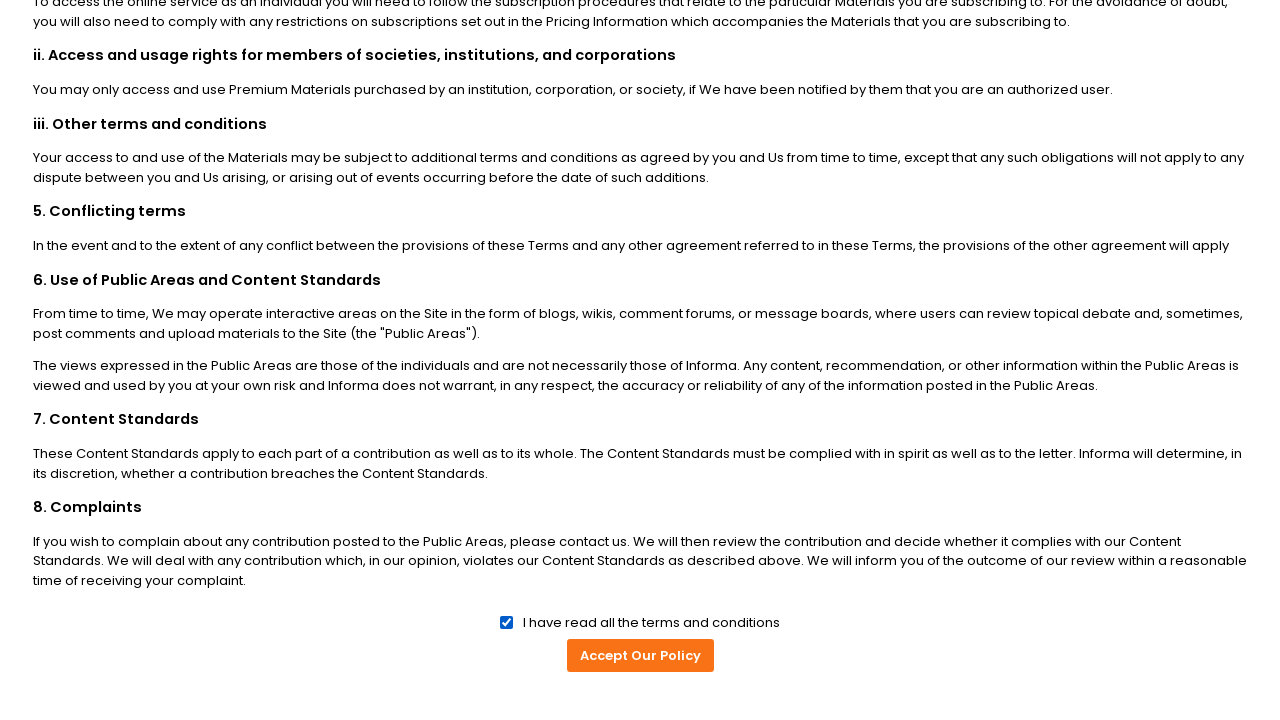

Clicked 'Accept Our Policy' button at (640, 655) on xpath=//button[text()='Accept Our Policy']
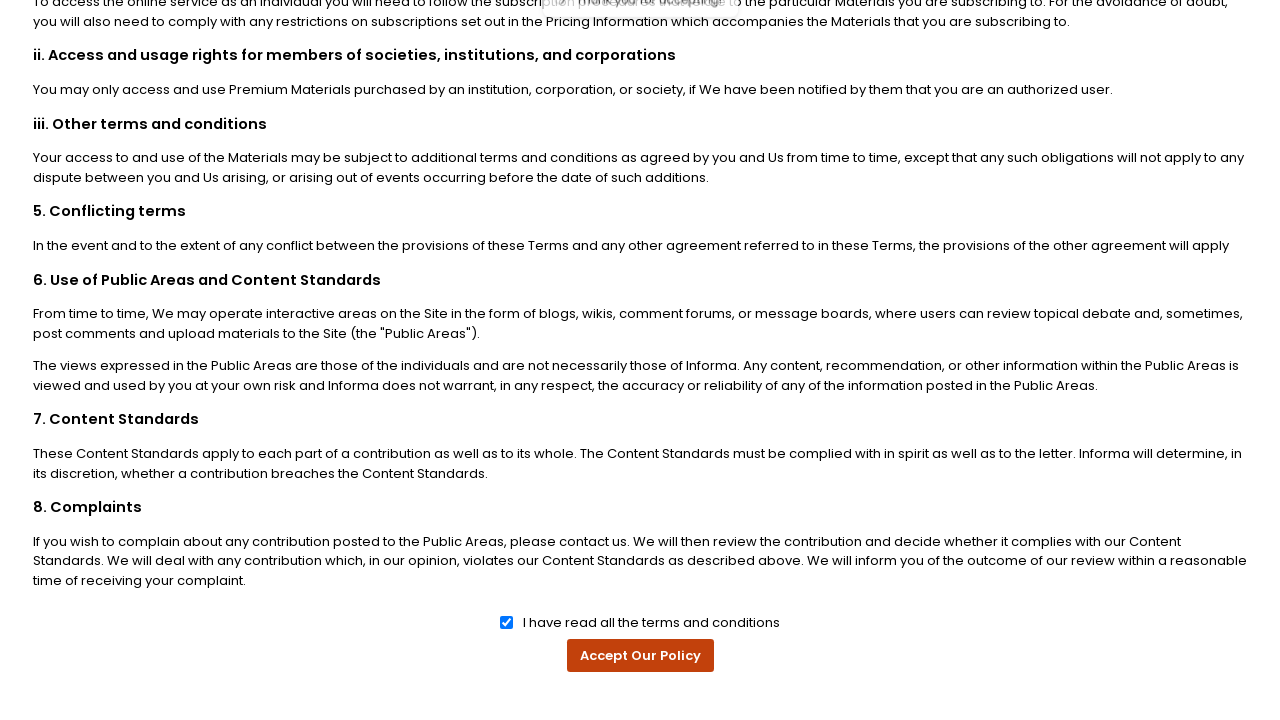

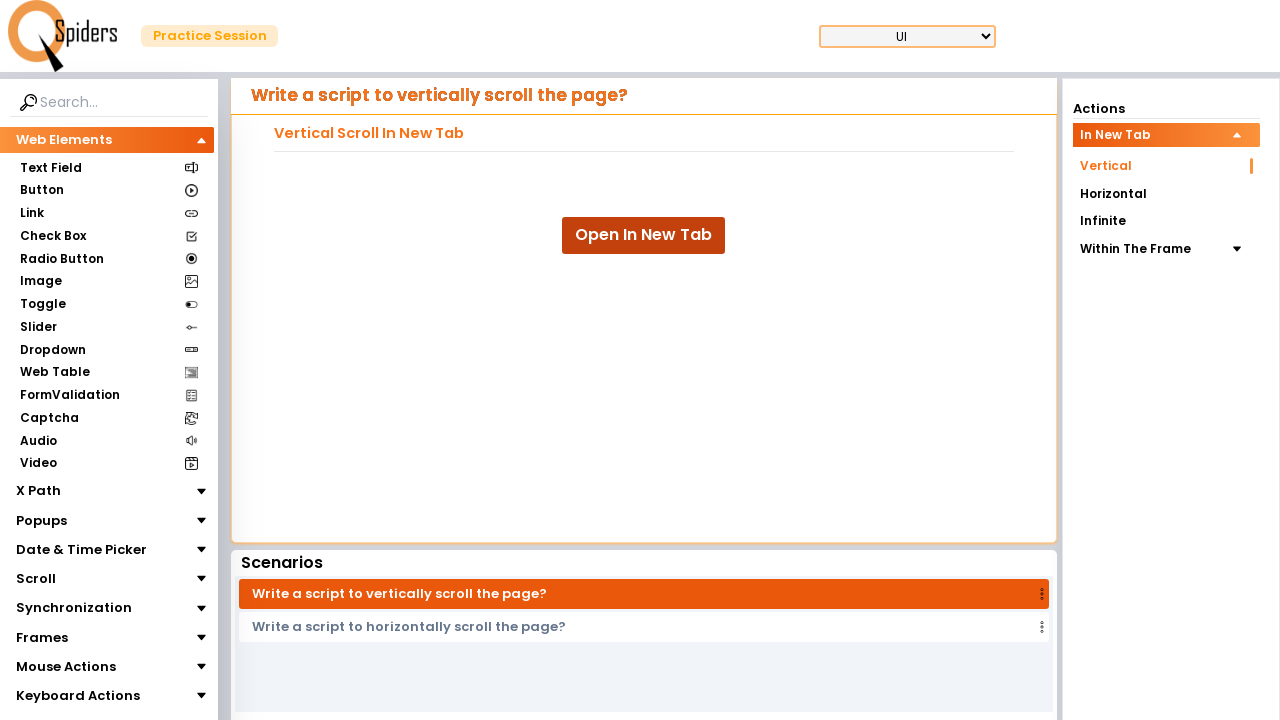